Navigates to AJIO homepage and verifies the URL is correct

Starting URL: https://www.ajio.com/

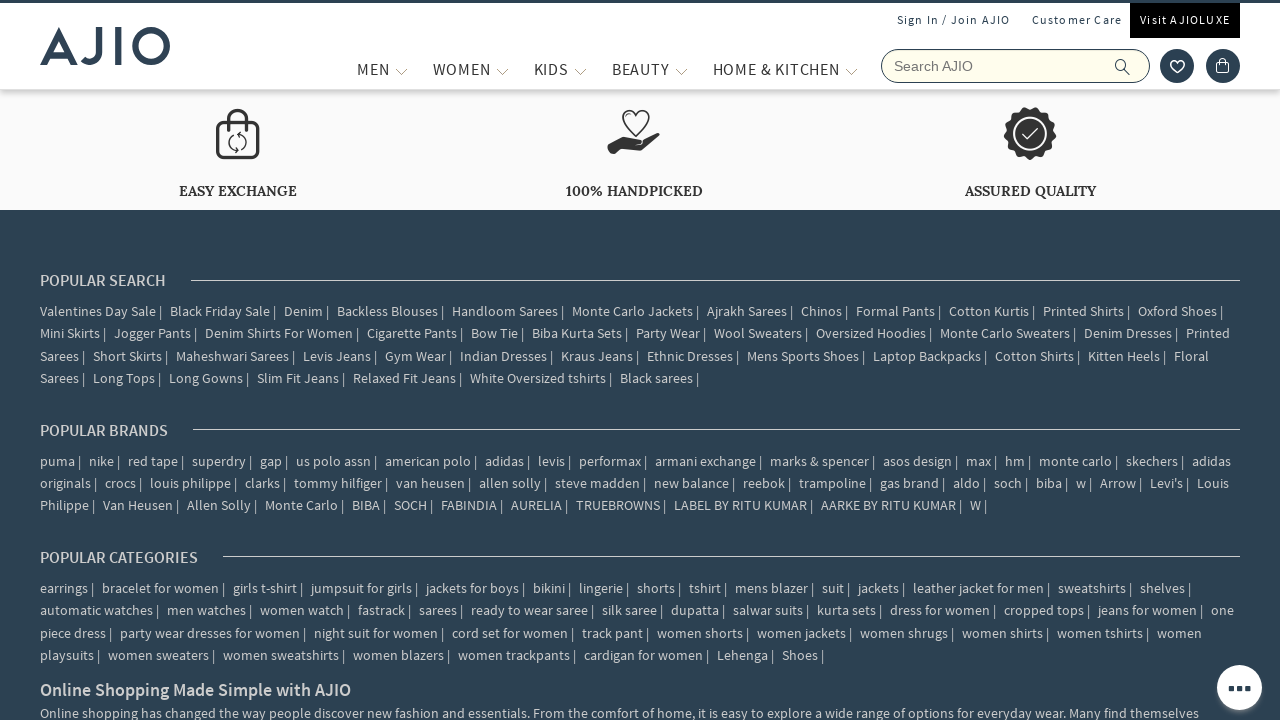

Waited for page to load with domcontentloaded state
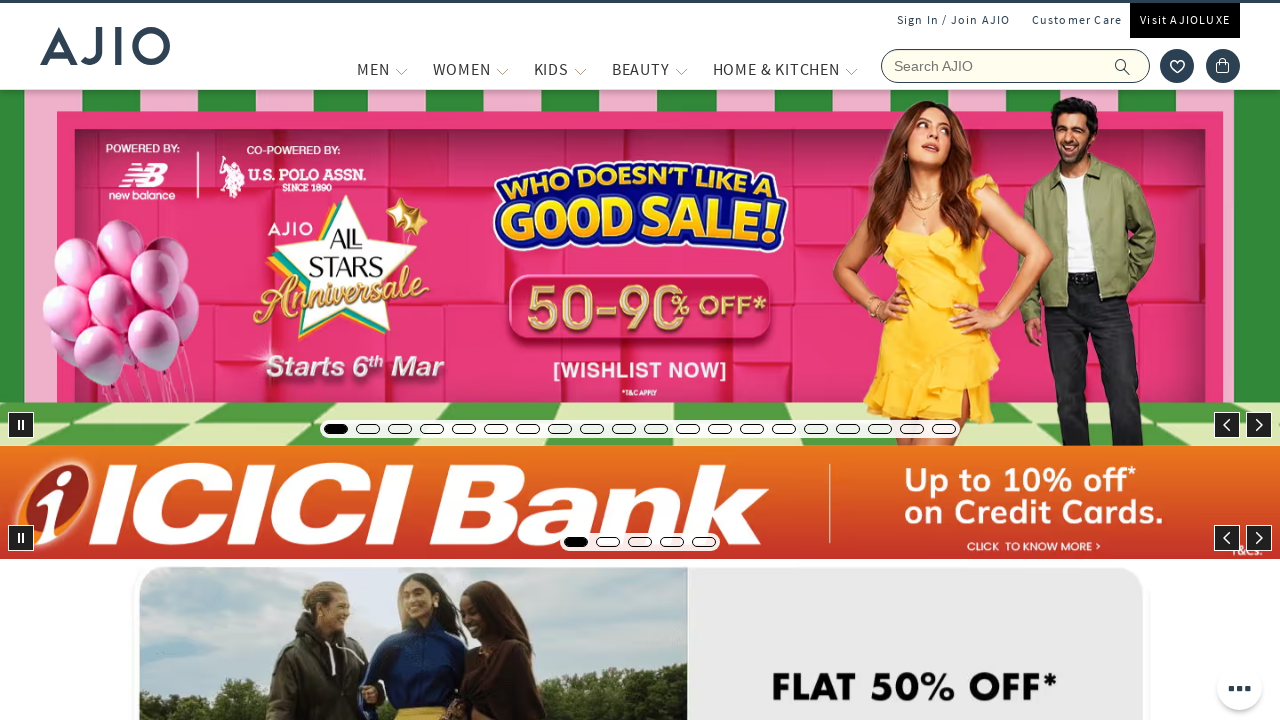

Retrieved current URL from page
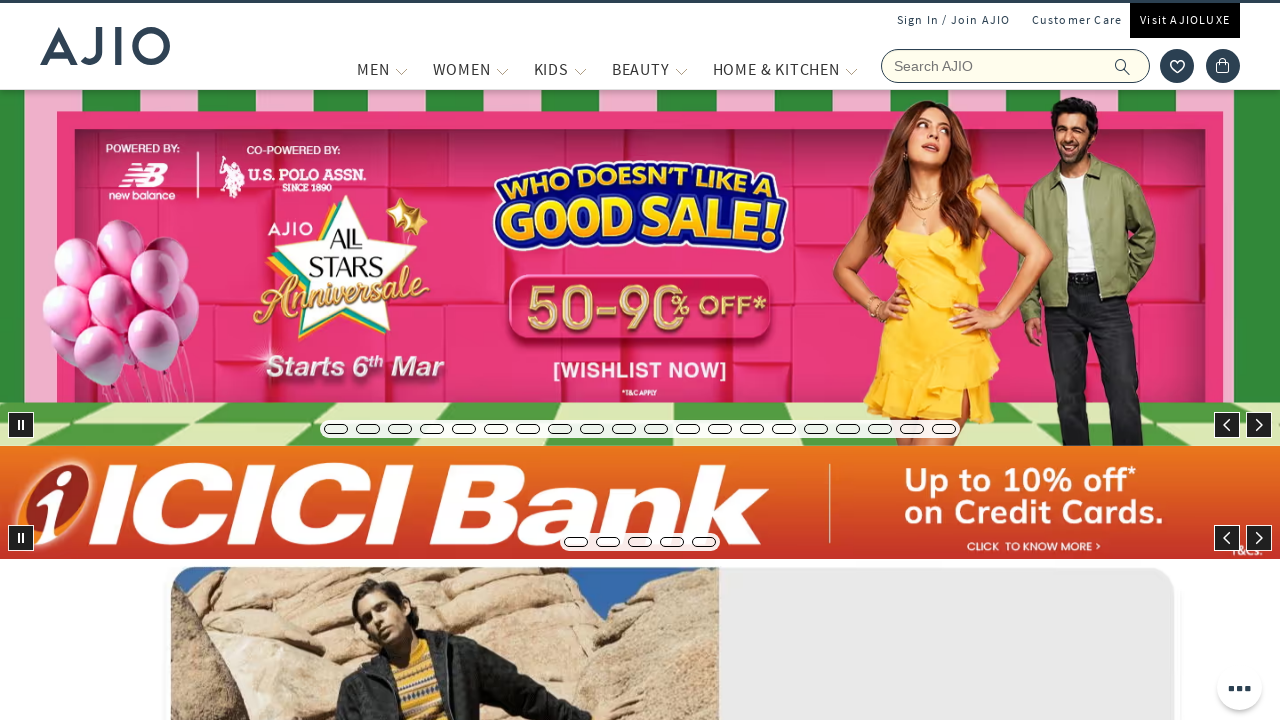

Verified URL is correct: https://www.ajio.com/
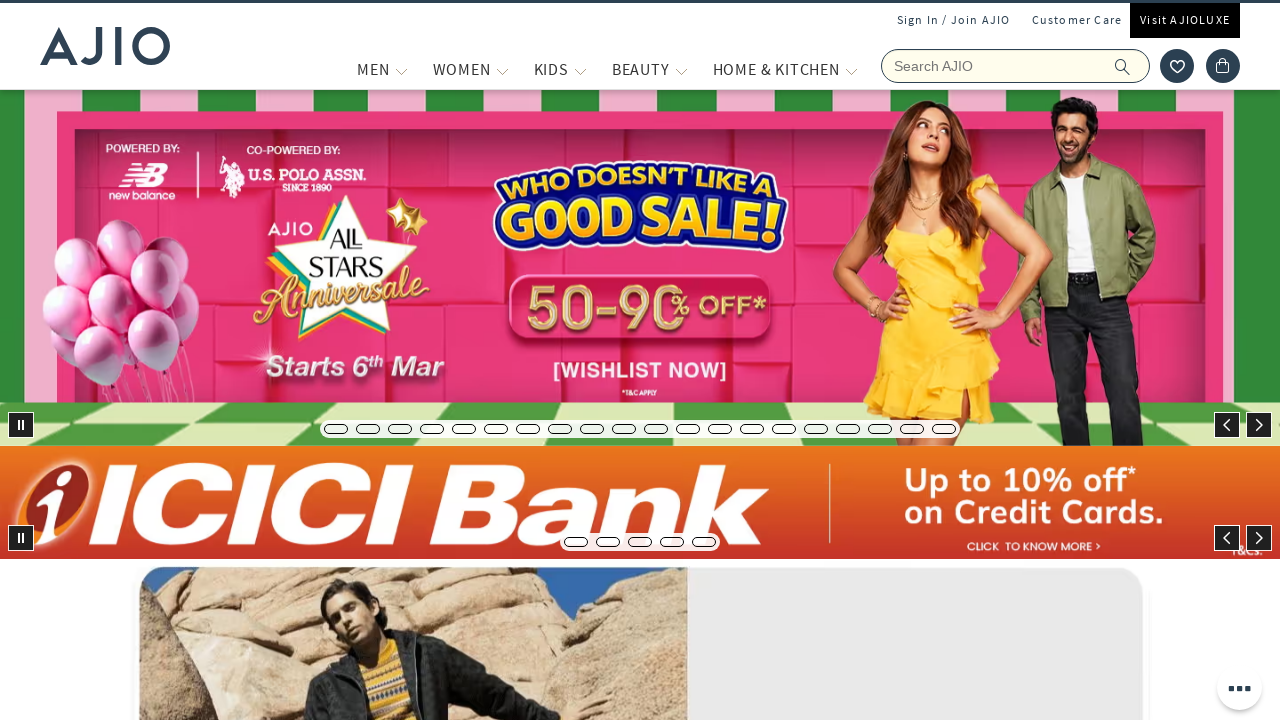

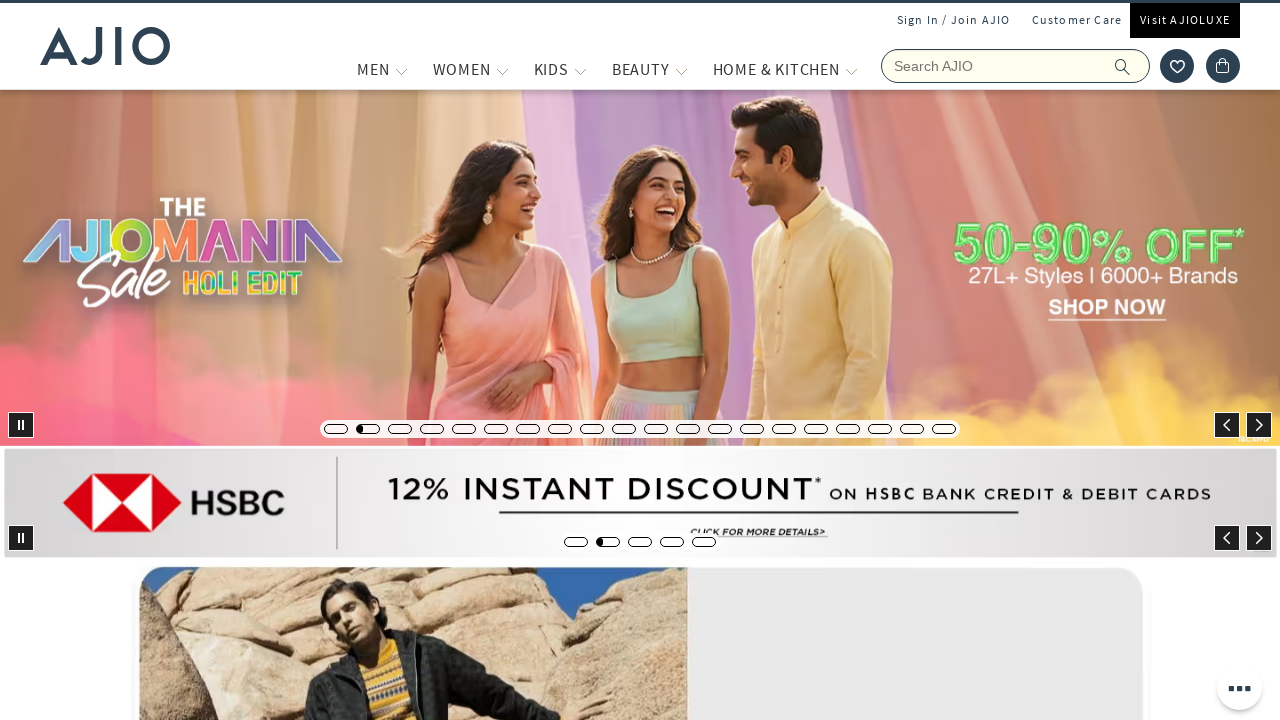